Double-clicks on the page header element to demonstrate double-click action

Starting URL: https://anhtester.com/

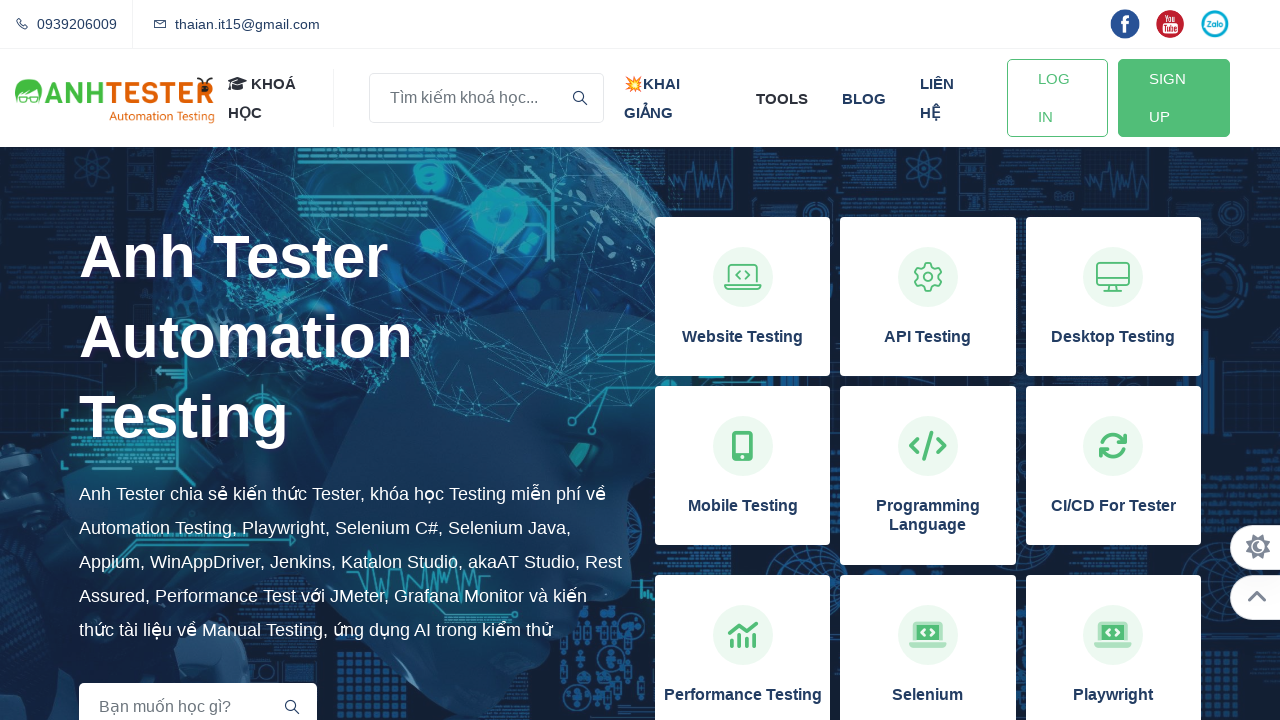

Double-clicked on page header element 'Anh Tester Automation Testing' at (352, 337) on h2:has-text('Anh Tester  Automation Testing')
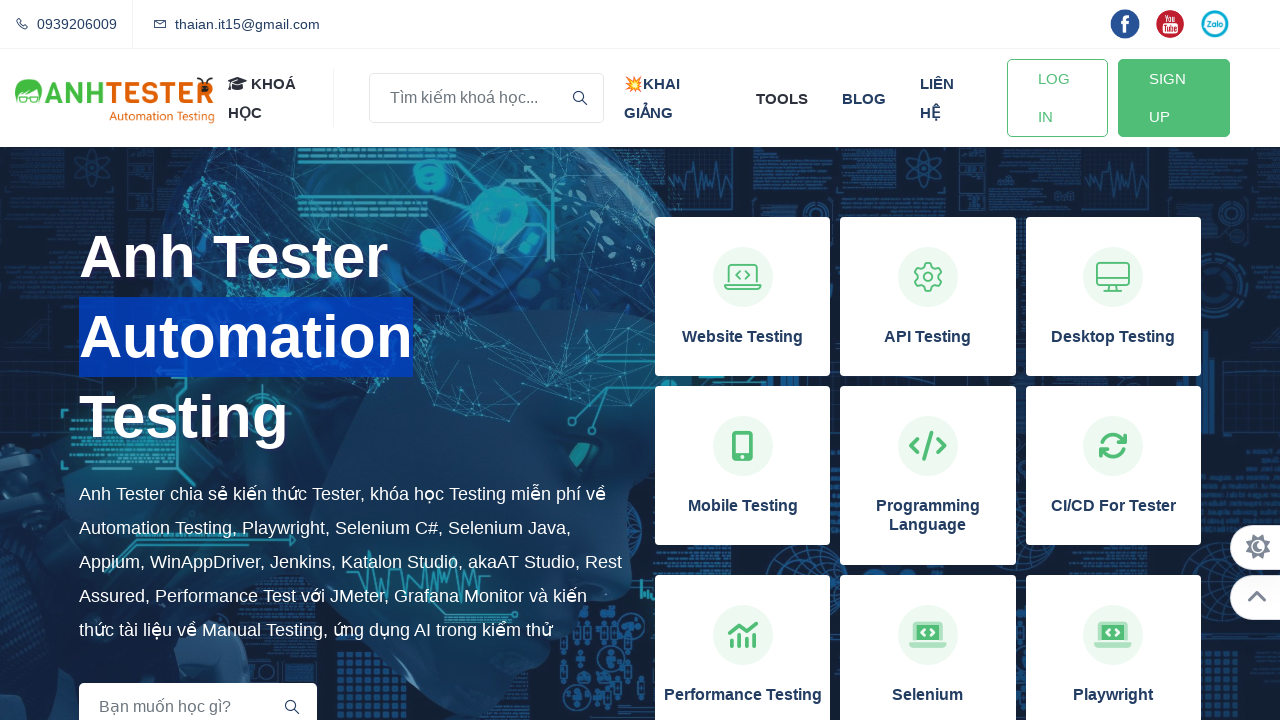

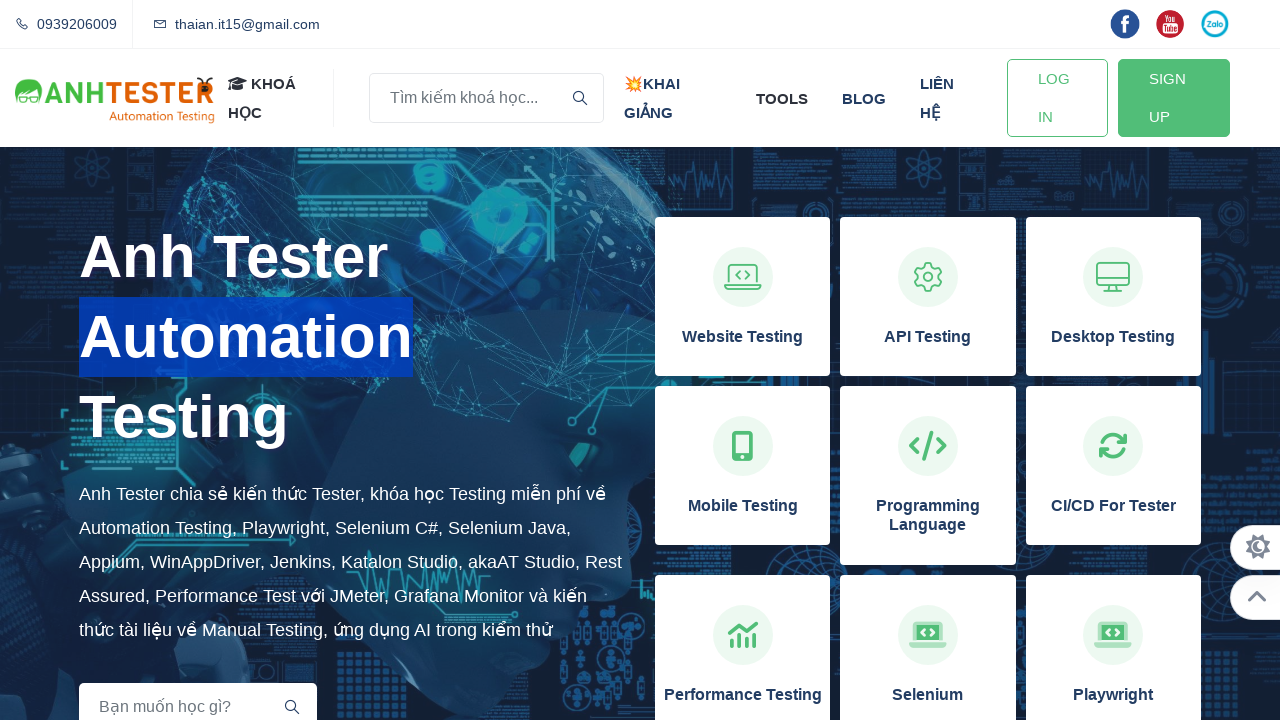